Navigates through practice site links to reach an iframe page, switches into the iframe to interact with content inside it, then switches back to parent frame

Starting URL: https://practice.cydeo.com

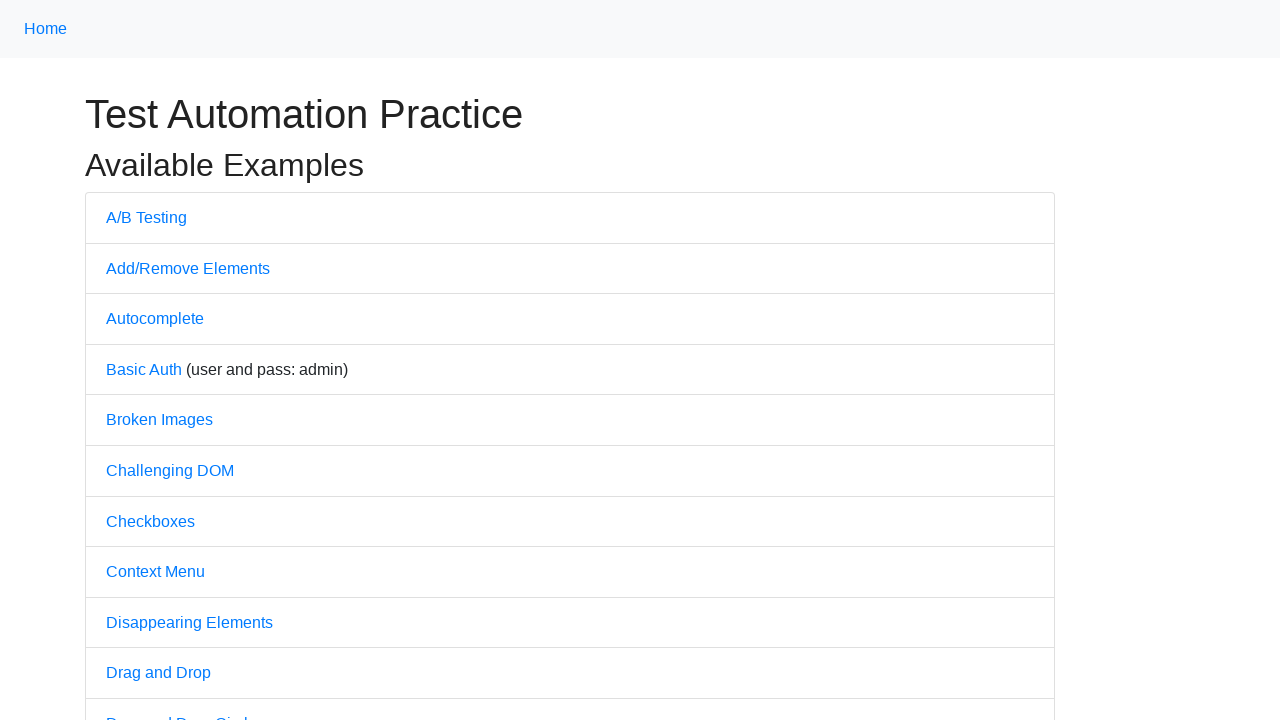

Navigated to practice site
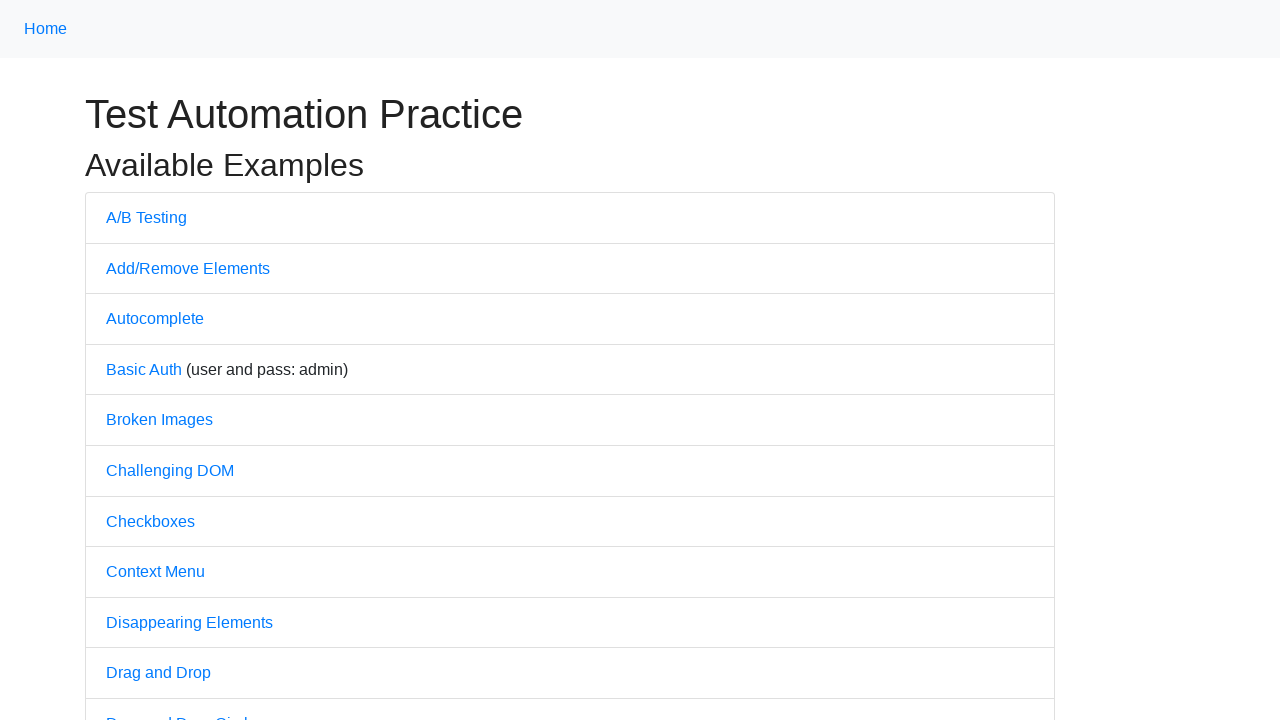

Clicked on link item 23 in the main content list at (133, 361) on xpath=//*[@id="content"]/ul/li[23]/a
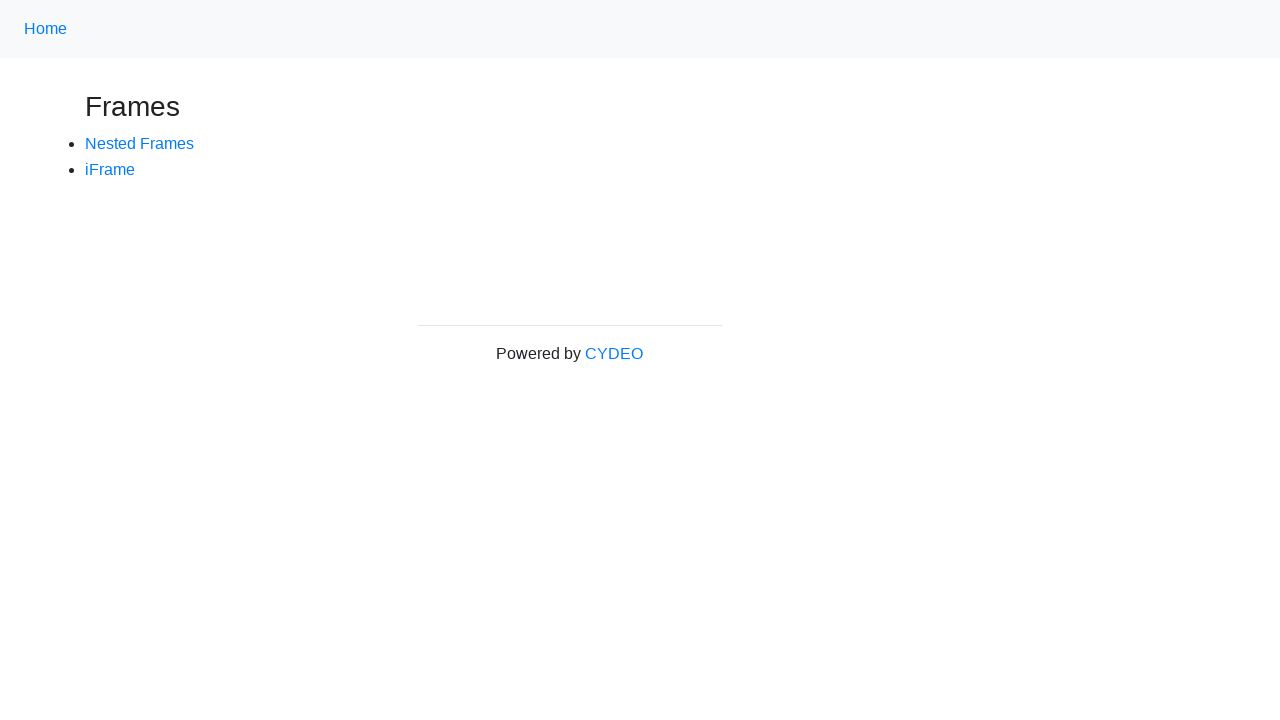

Clicked on second link in the sub-list at (110, 169) on xpath=//*[@id="content"]/div/ul/li[2]/a
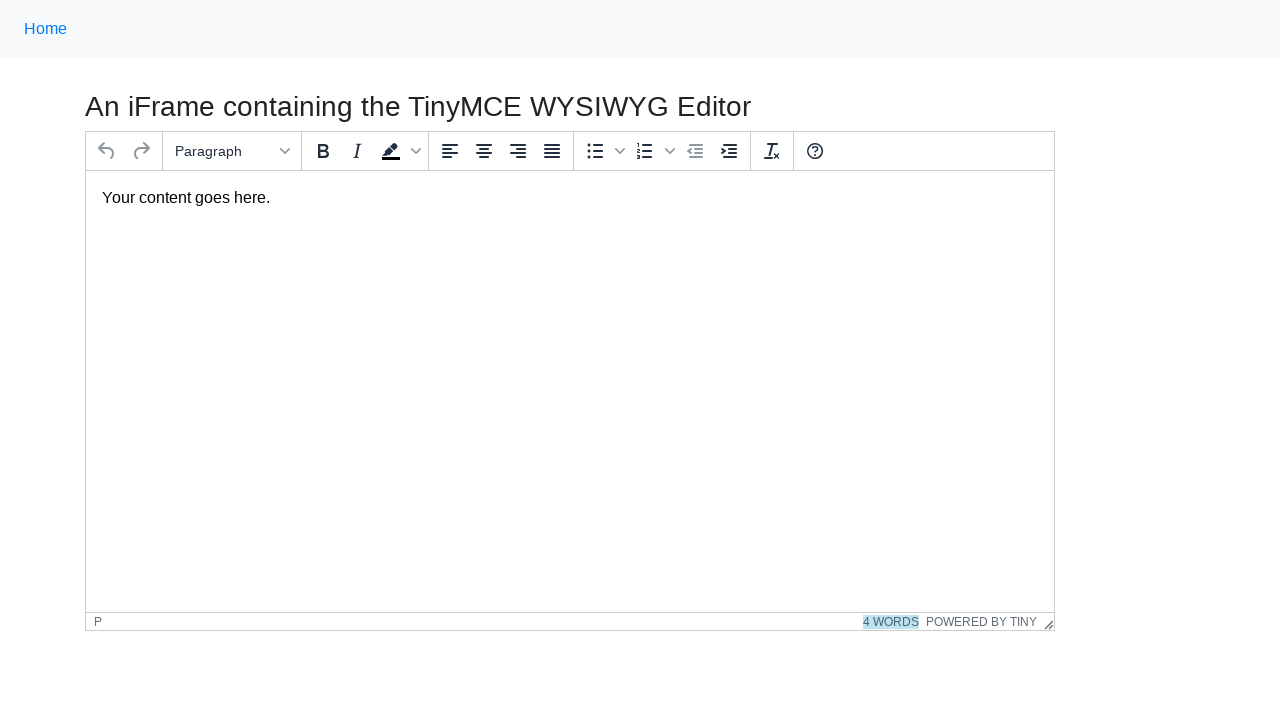

Waited for iframe element to load
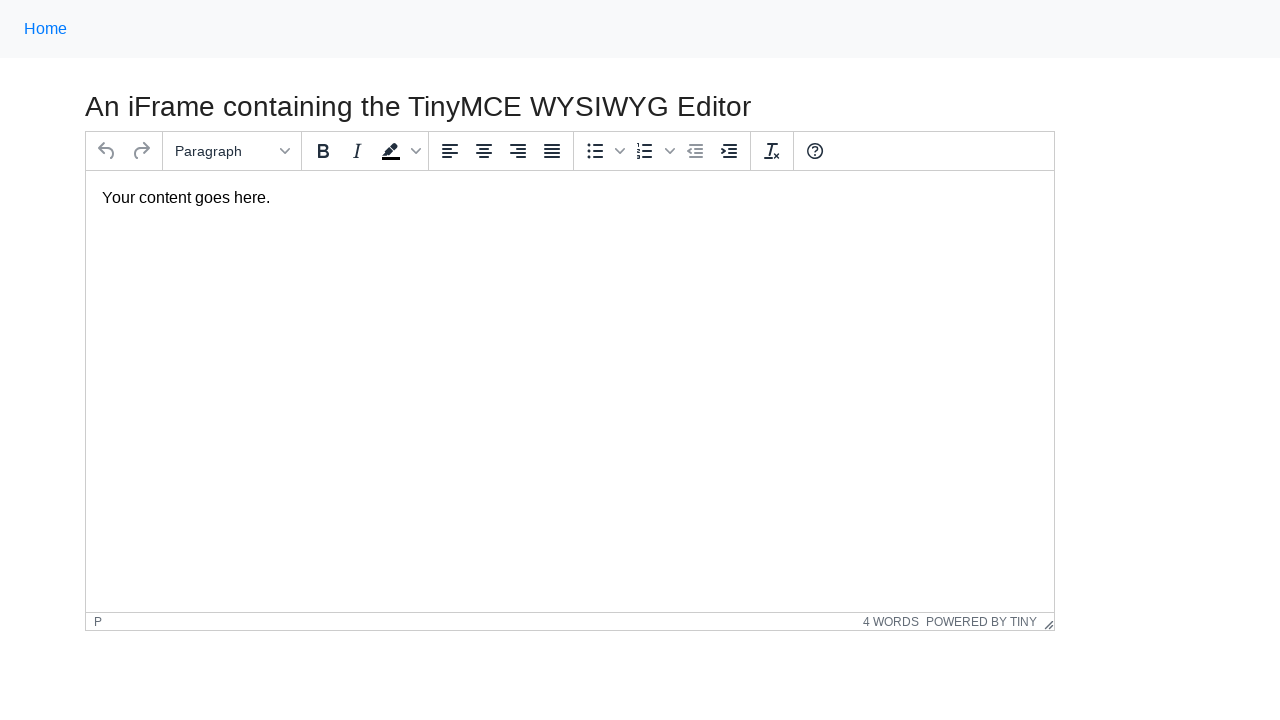

Switched to iframe context
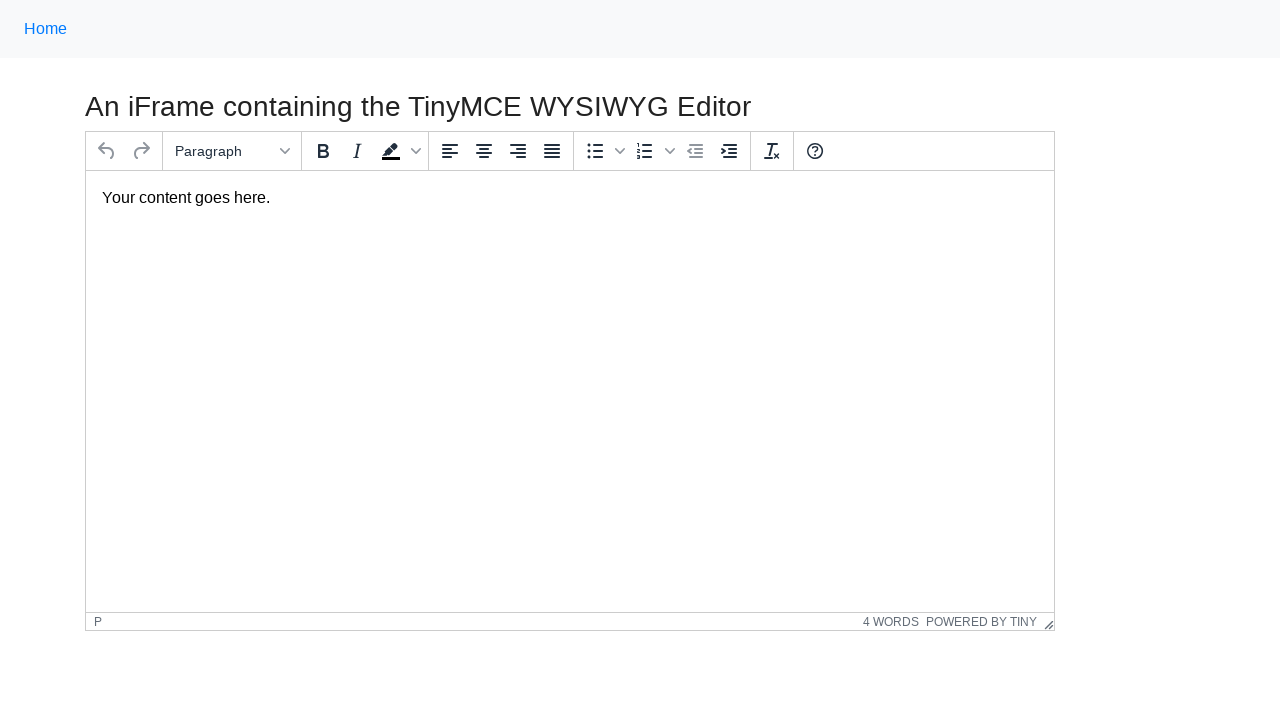

Located text element inside iframe
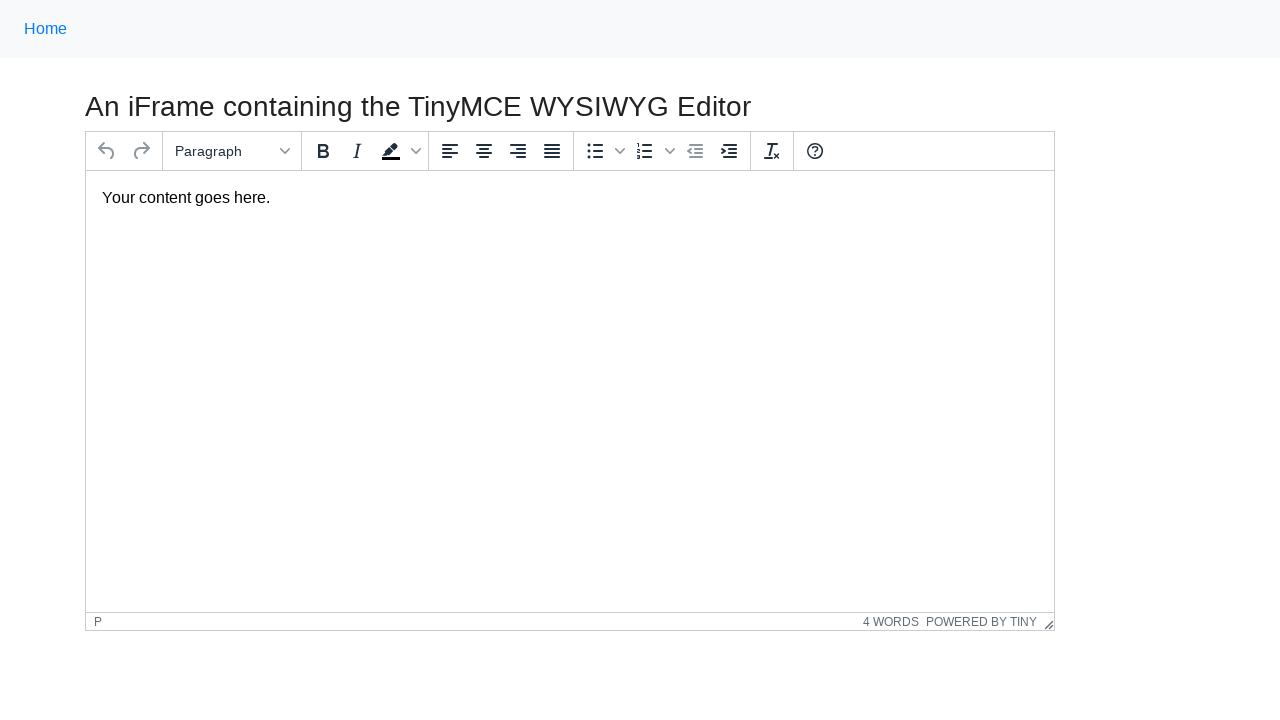

Retrieved text content from iframe element: 'Your content goes here.'
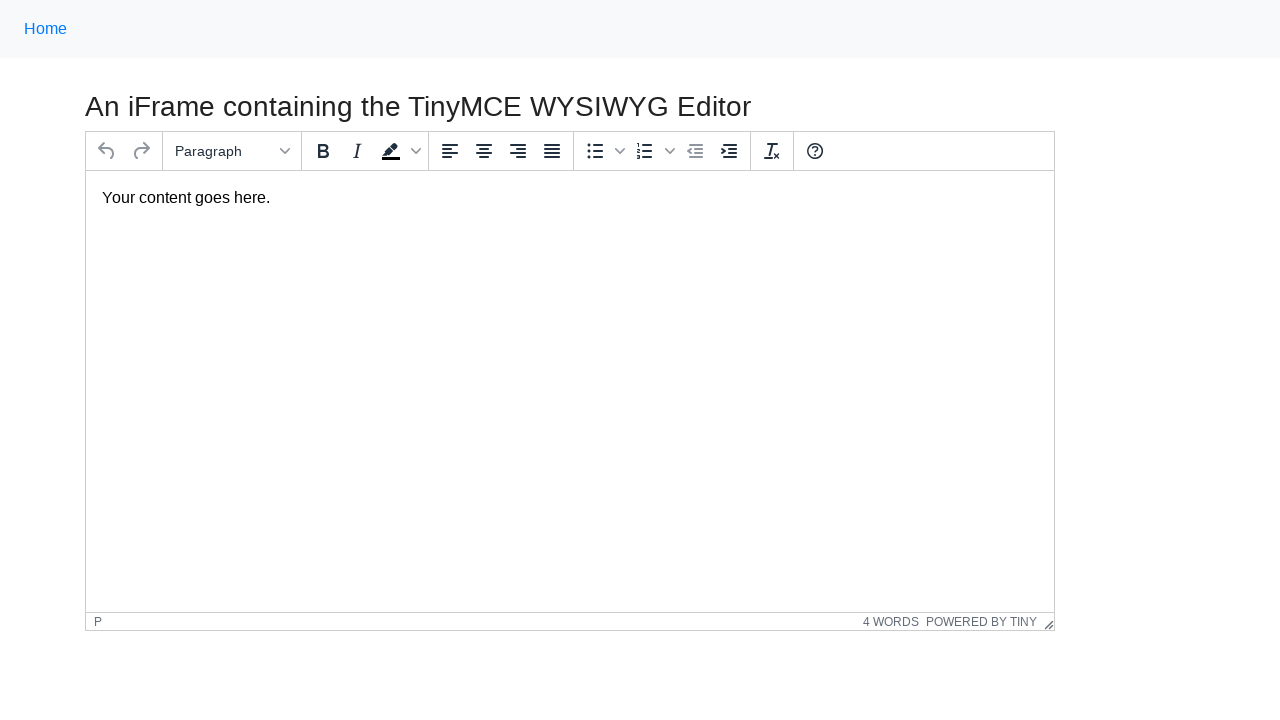

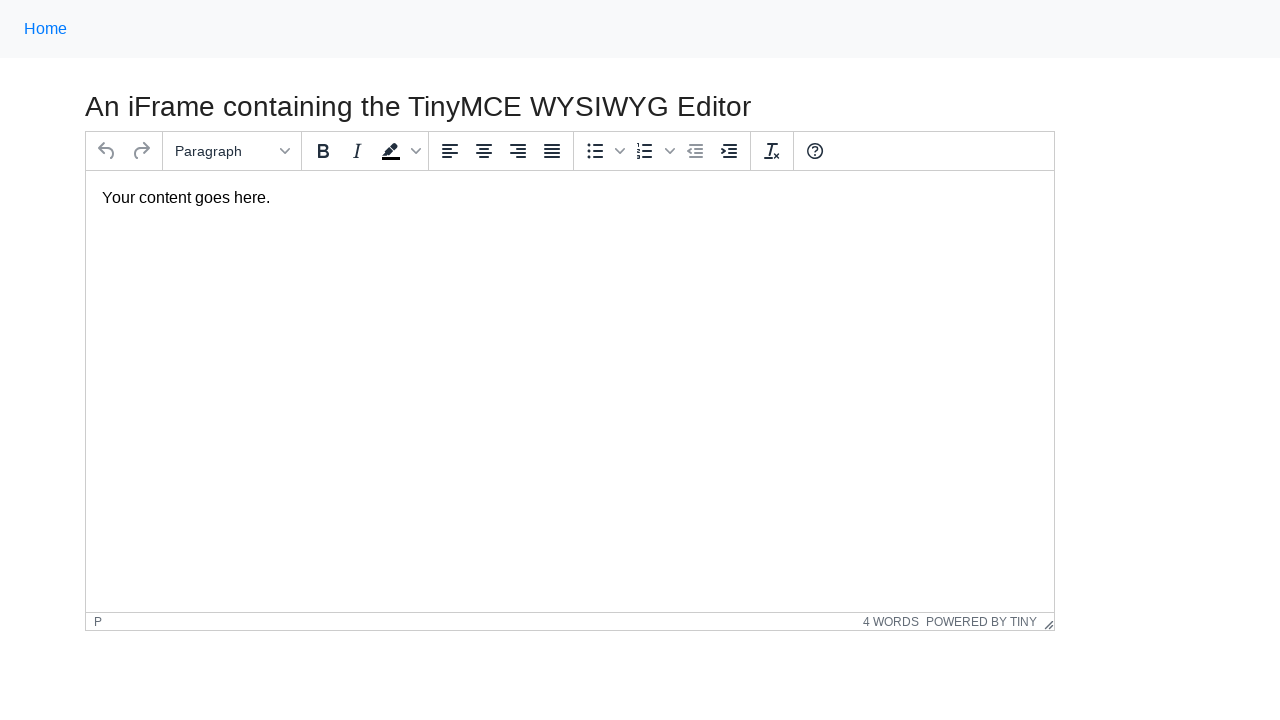